Searches for the name "James" in the search field on a banking demo website

Starting URL: http://zero.webappsecurity.com/index.html

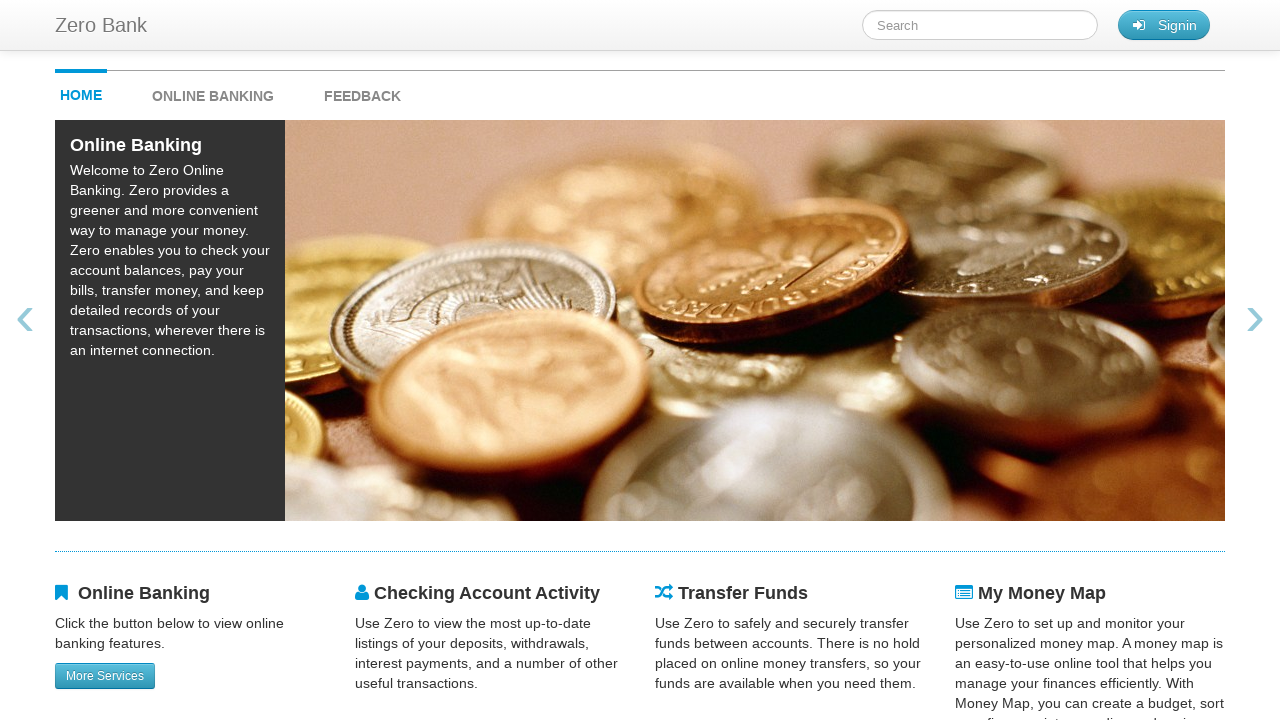

Filled search field with 'James' on #searchTerm
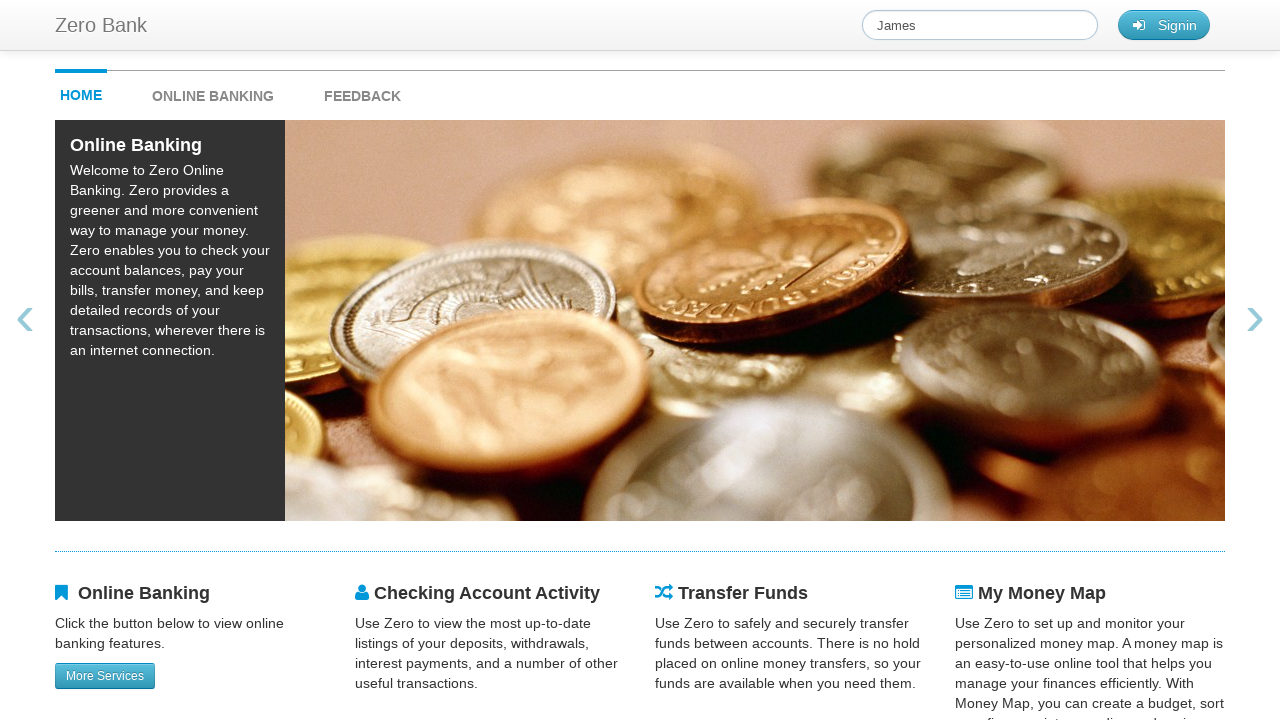

Waited for search results to load
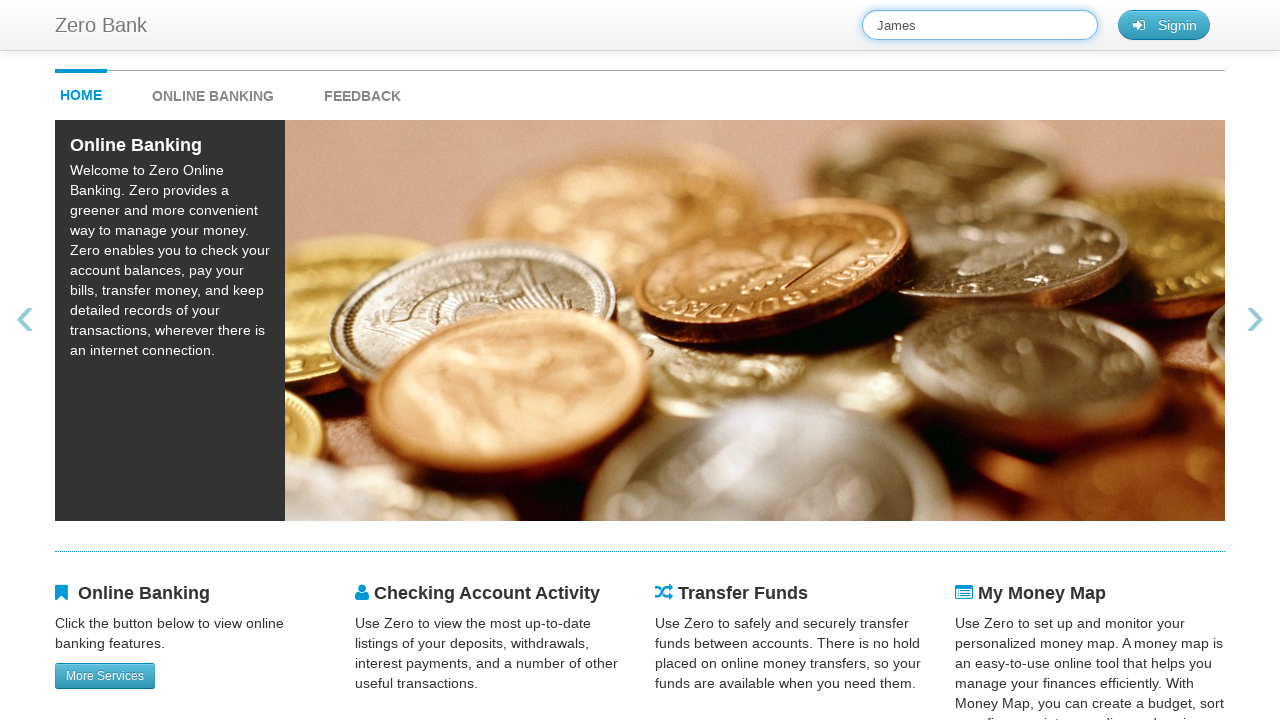

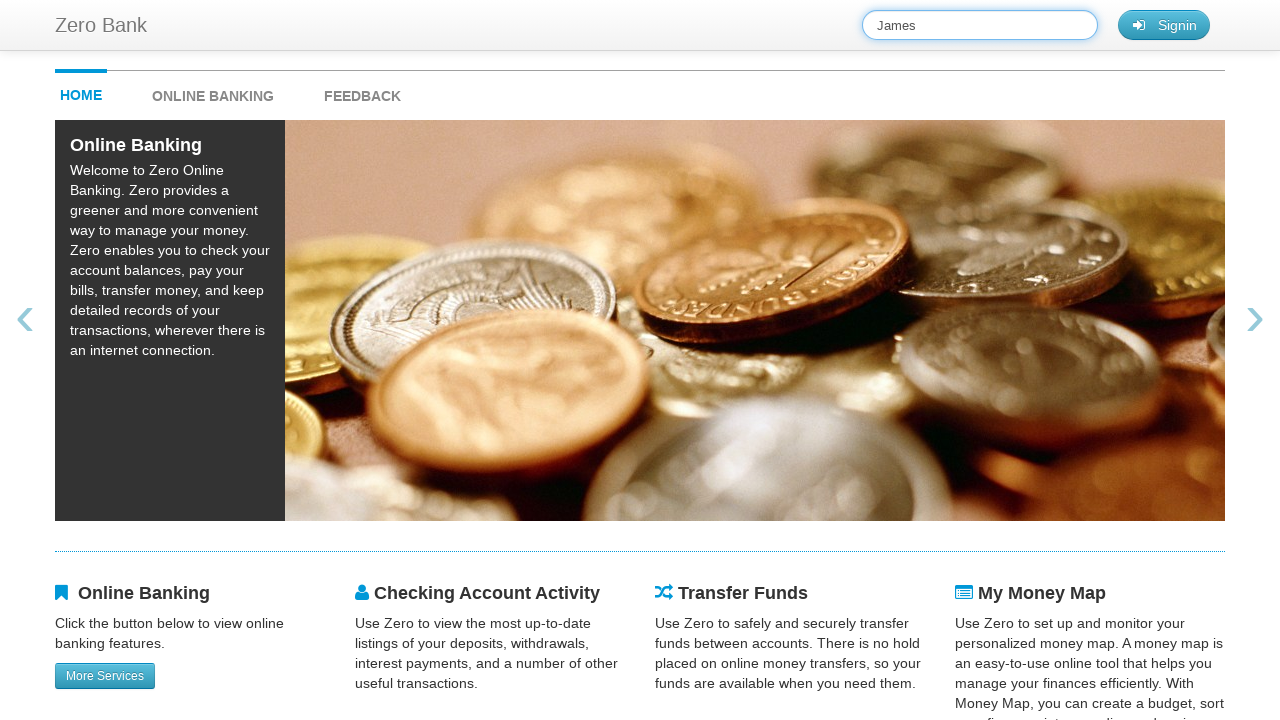